Navigates to the CodeFish website and locates text elements within gradient blocks

Starting URL: https://codefish.io/

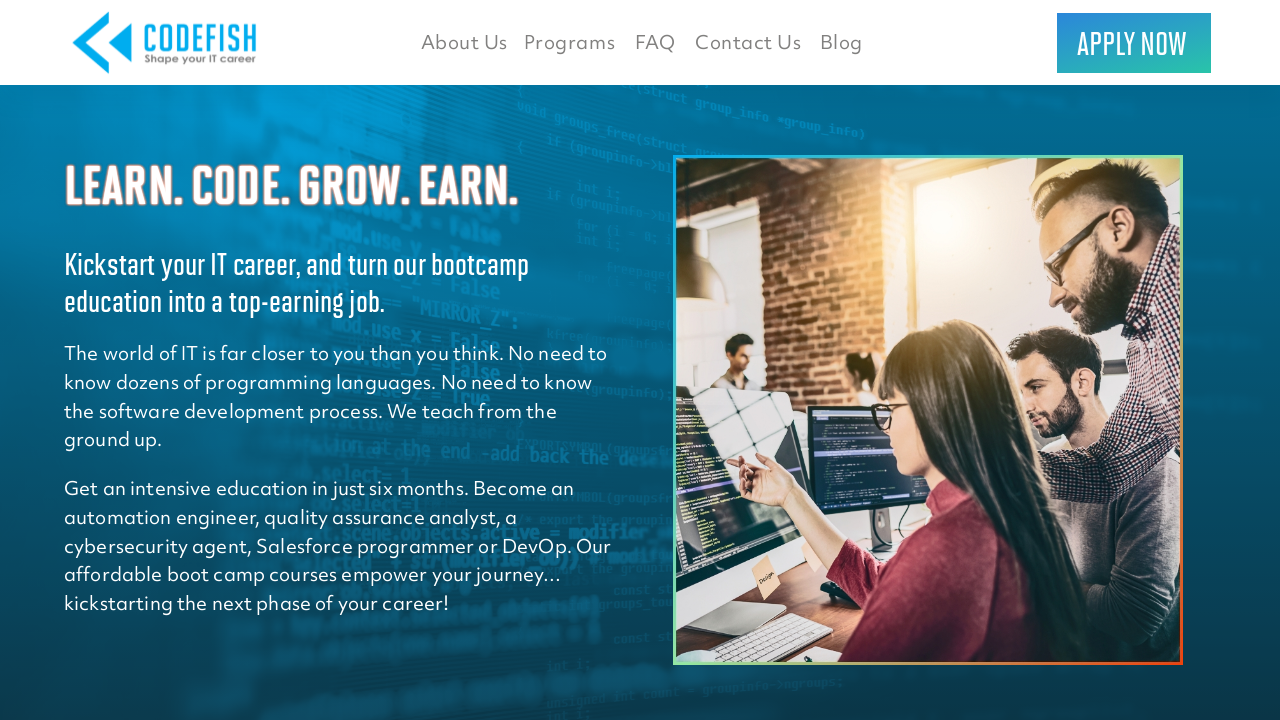

Navigated to CodeFish website
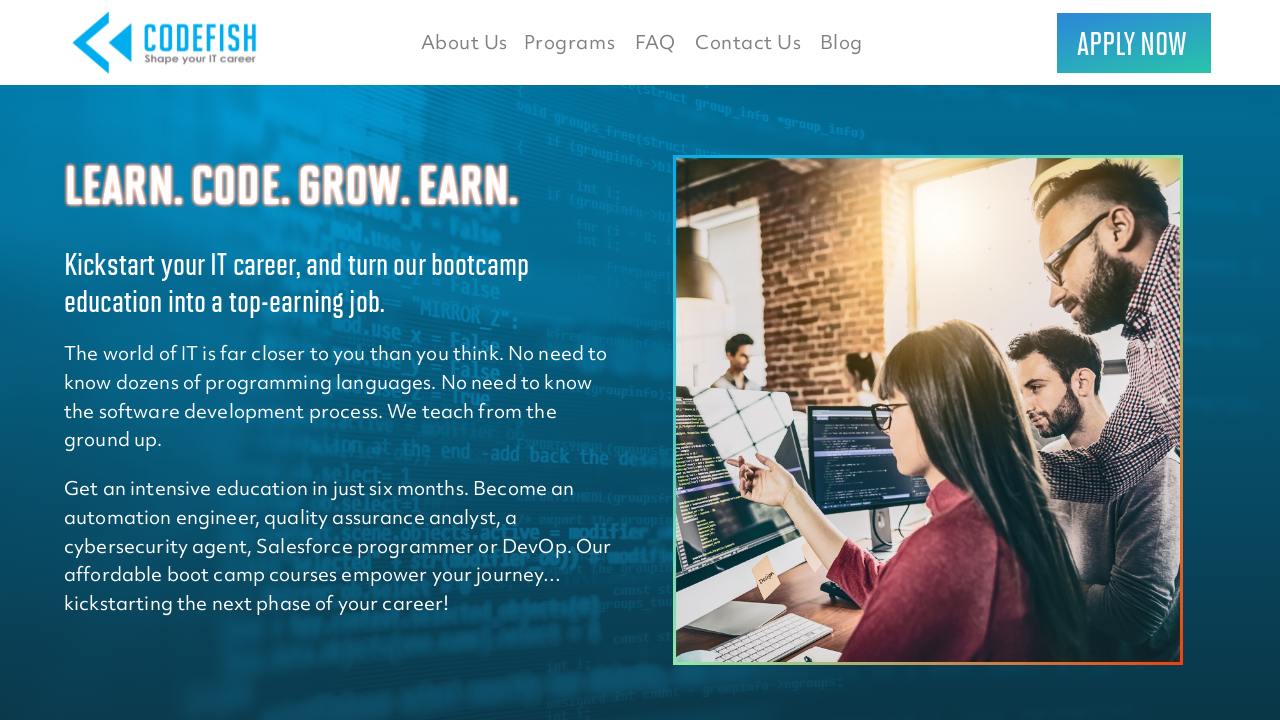

Gradient blocks loaded and visible
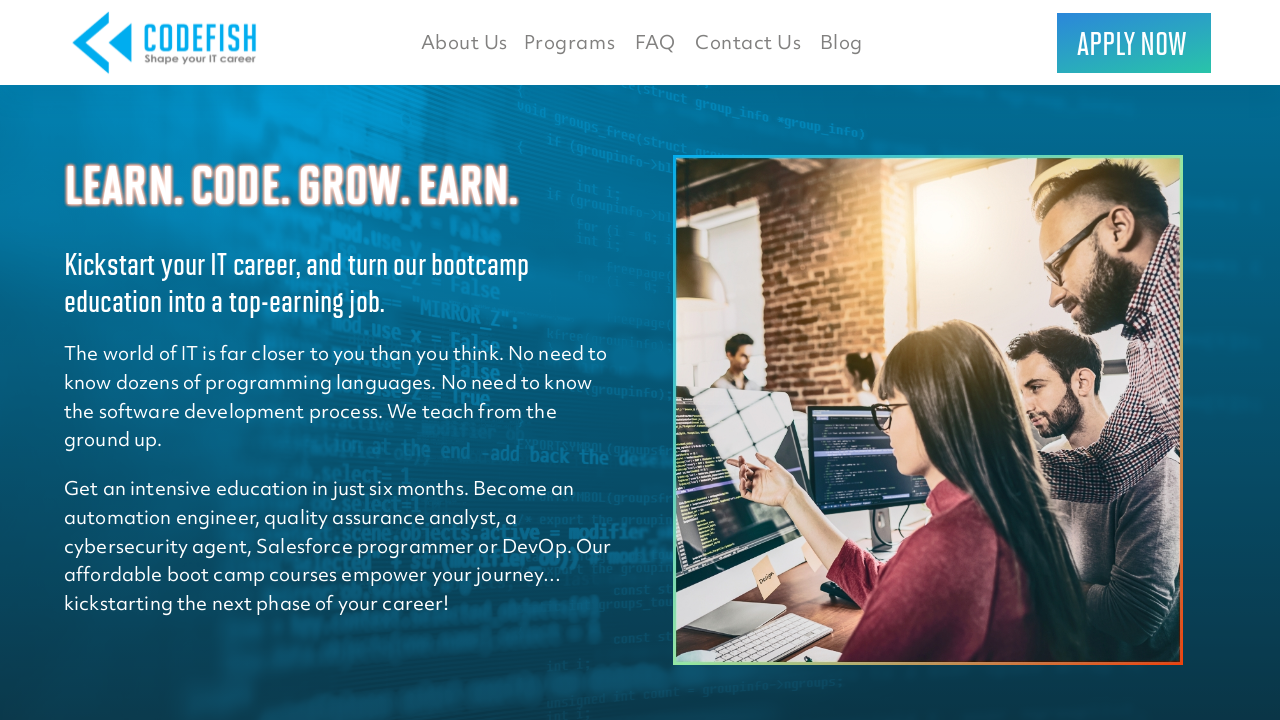

Located all paragraph text elements within gradient blocks
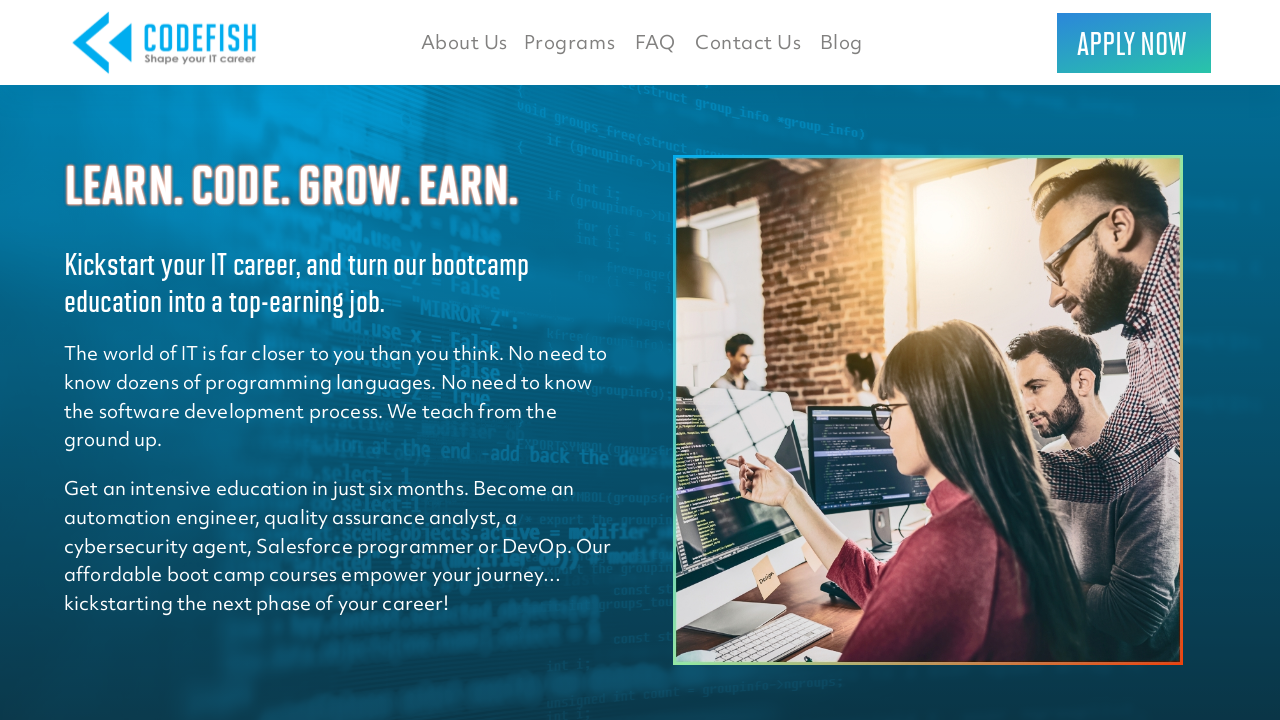

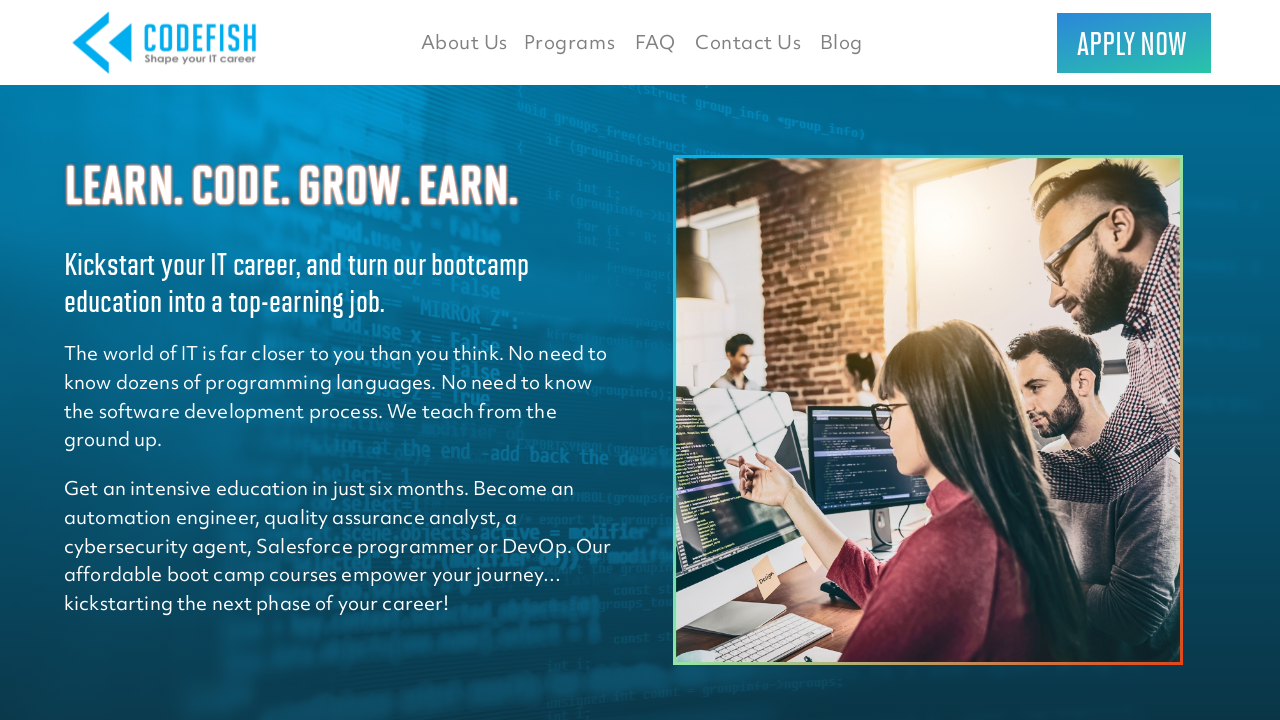